Navigates to Software Testing website and clicks on the education link to verify page loads

Starting URL: https://software-testing.ru/

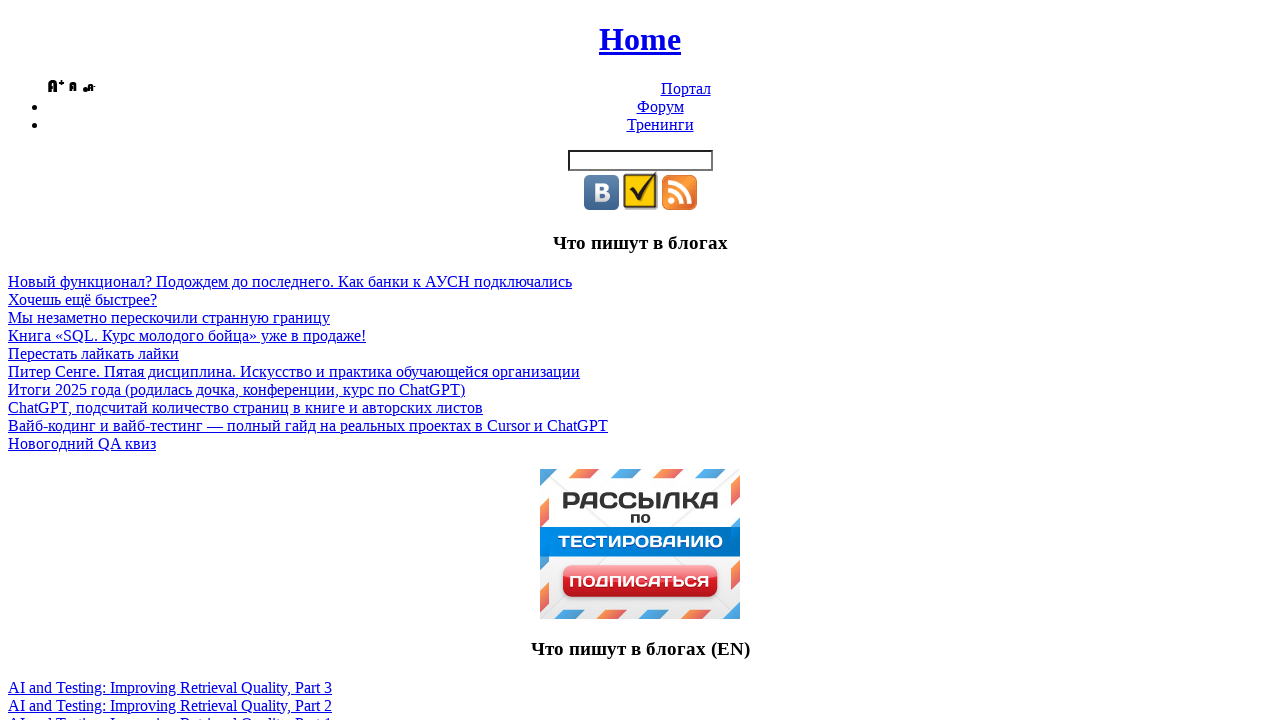

Navigated to Software Testing website
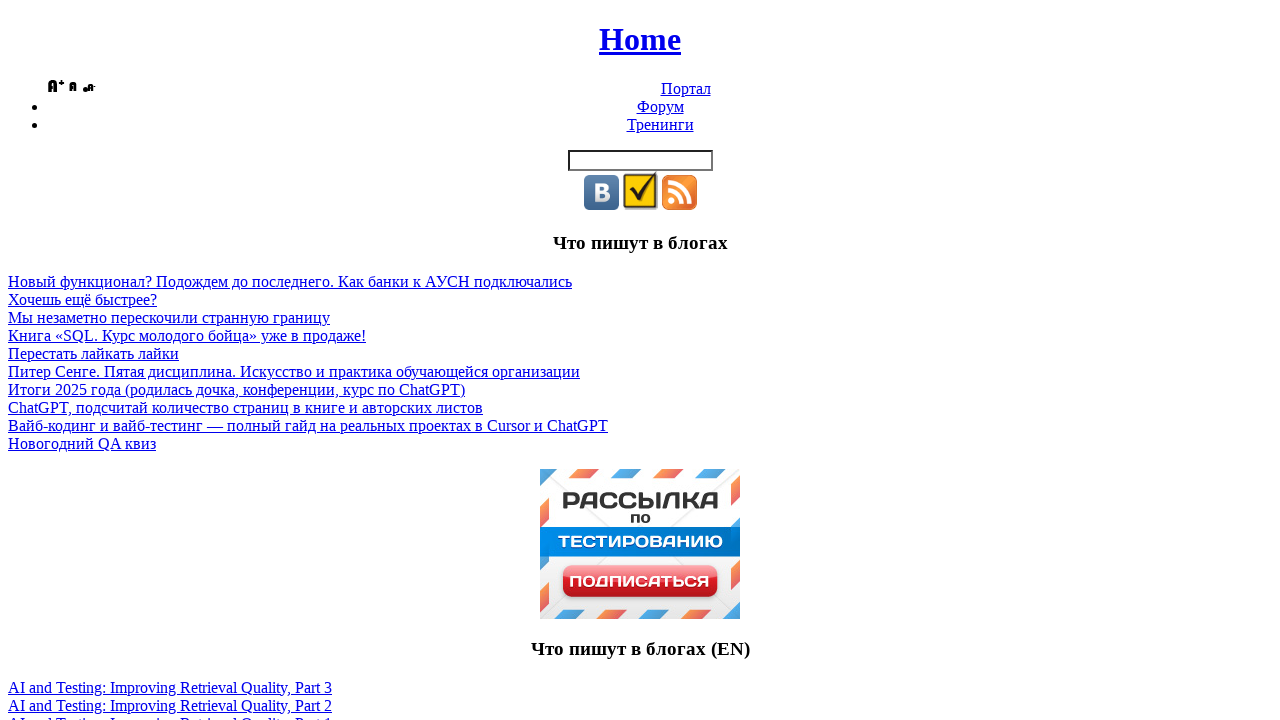

Clicked on the education link at (660, 124) on xpath=//a[contains(@href, '/edu/')]
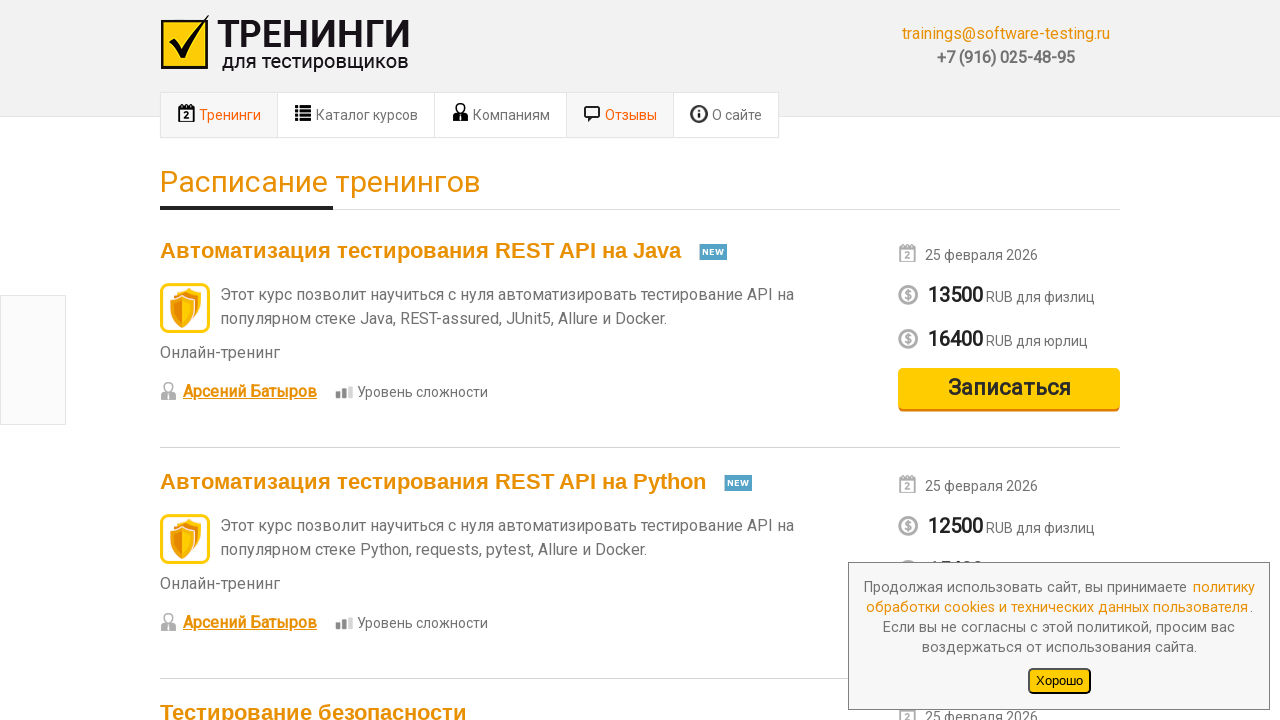

Education page loaded and main container element is present
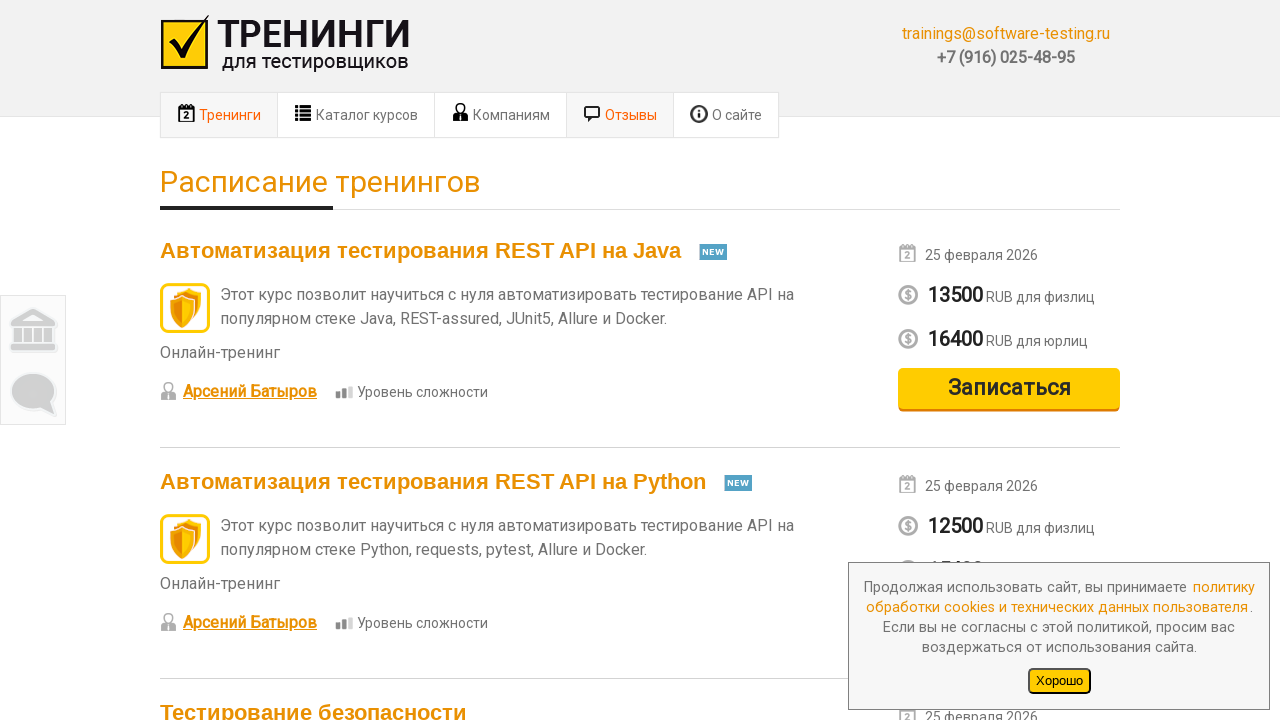

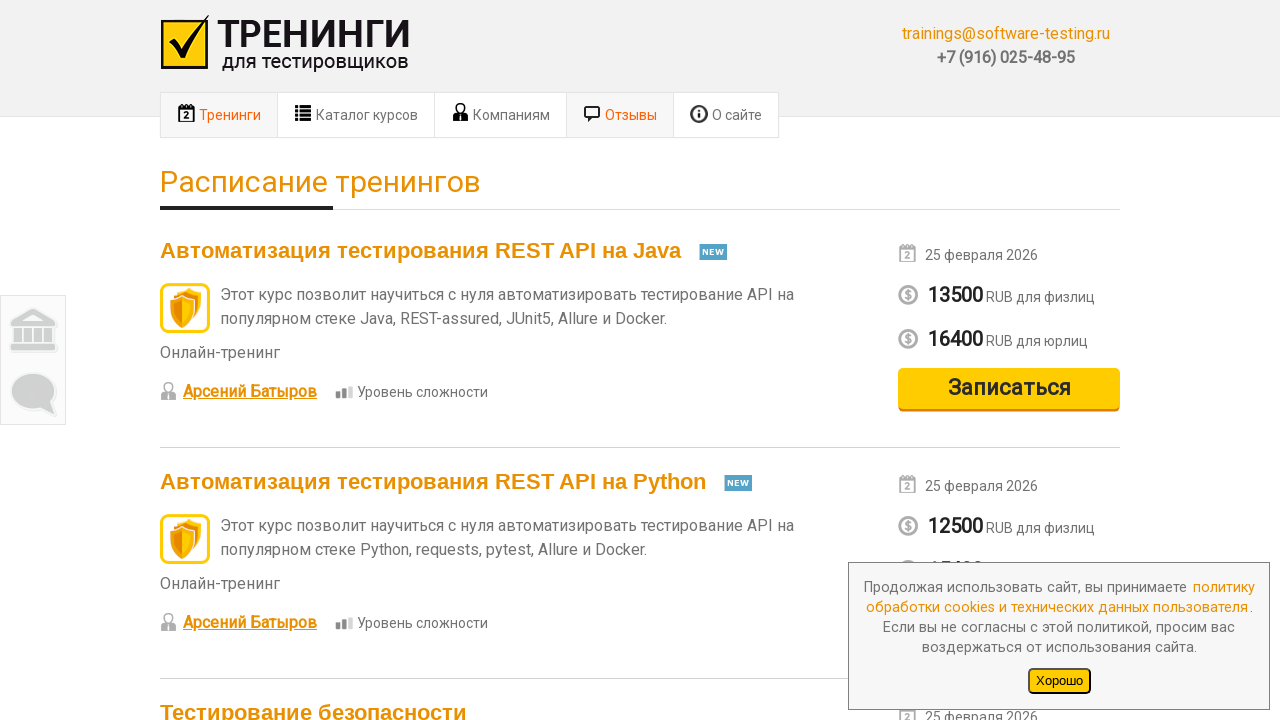